Tests iframe handling by navigating to a W3Schools tryit page and clicking a submit button located inside an iframe named 'iframeResult'

Starting URL: https://www.w3schools.com/jsref/tryit.asp?filename=tryjsref_submit_get

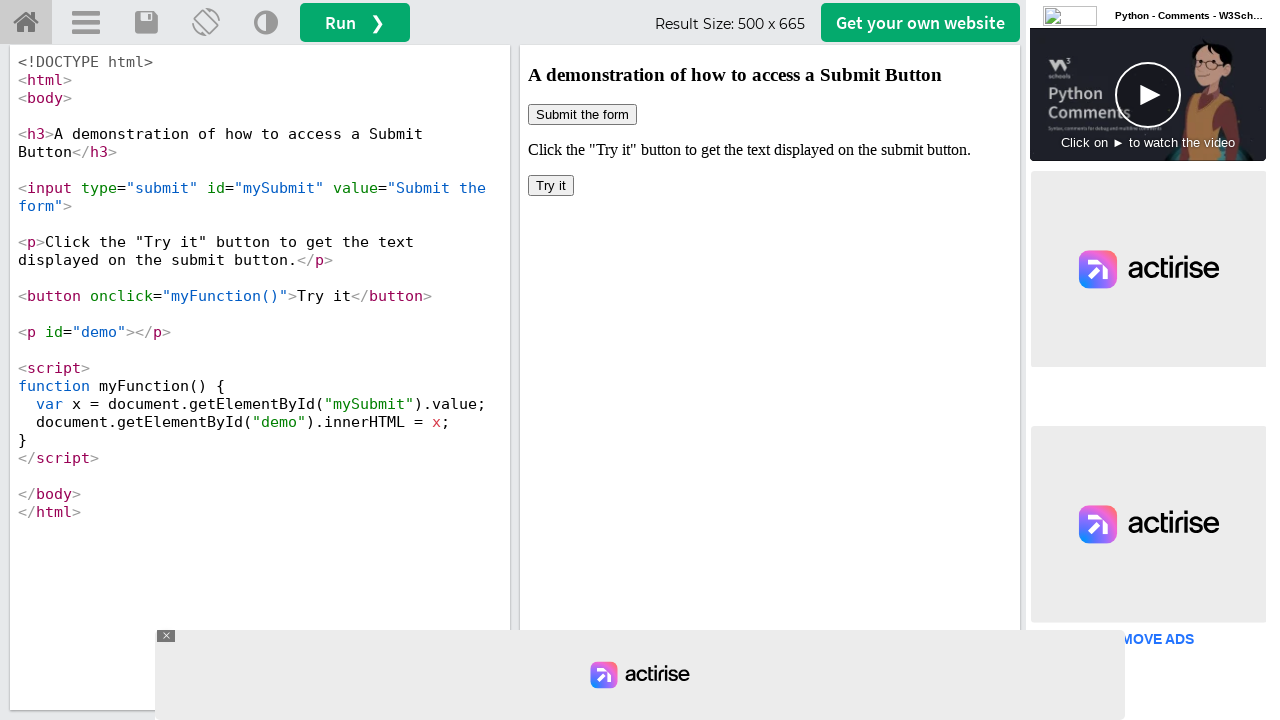

Clicked submit button located inside iframe named 'iframeResult' at (551, 186) on [name='iframeResult'] >> internal:control=enter-frame >> body > button
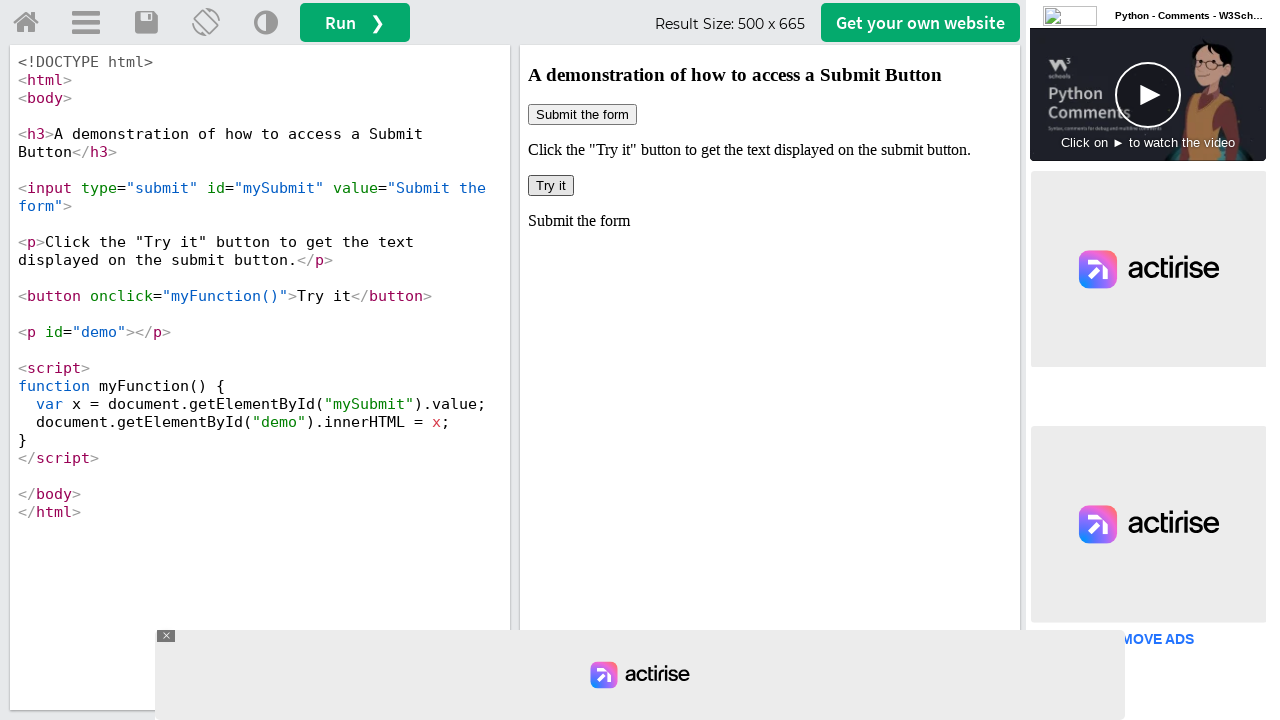

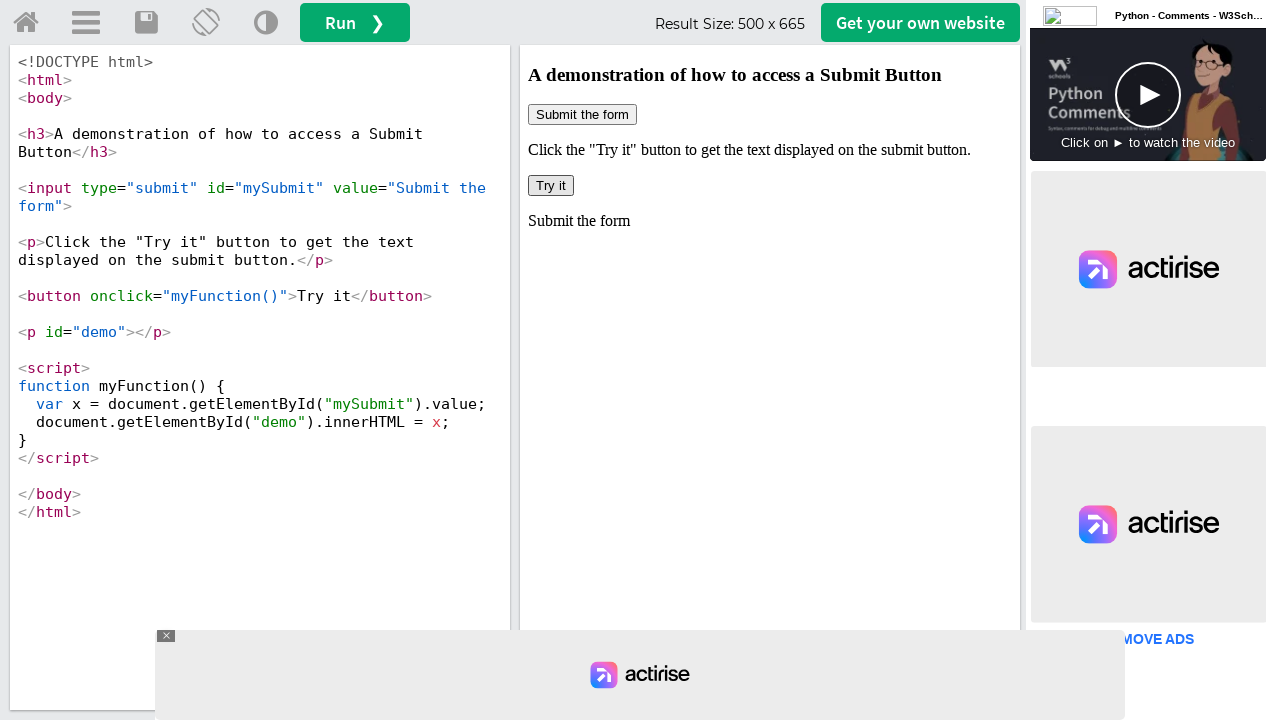